Tests slider interaction by dragging a slider handle within an iframe

Starting URL: https://jqueryui.com/slider/

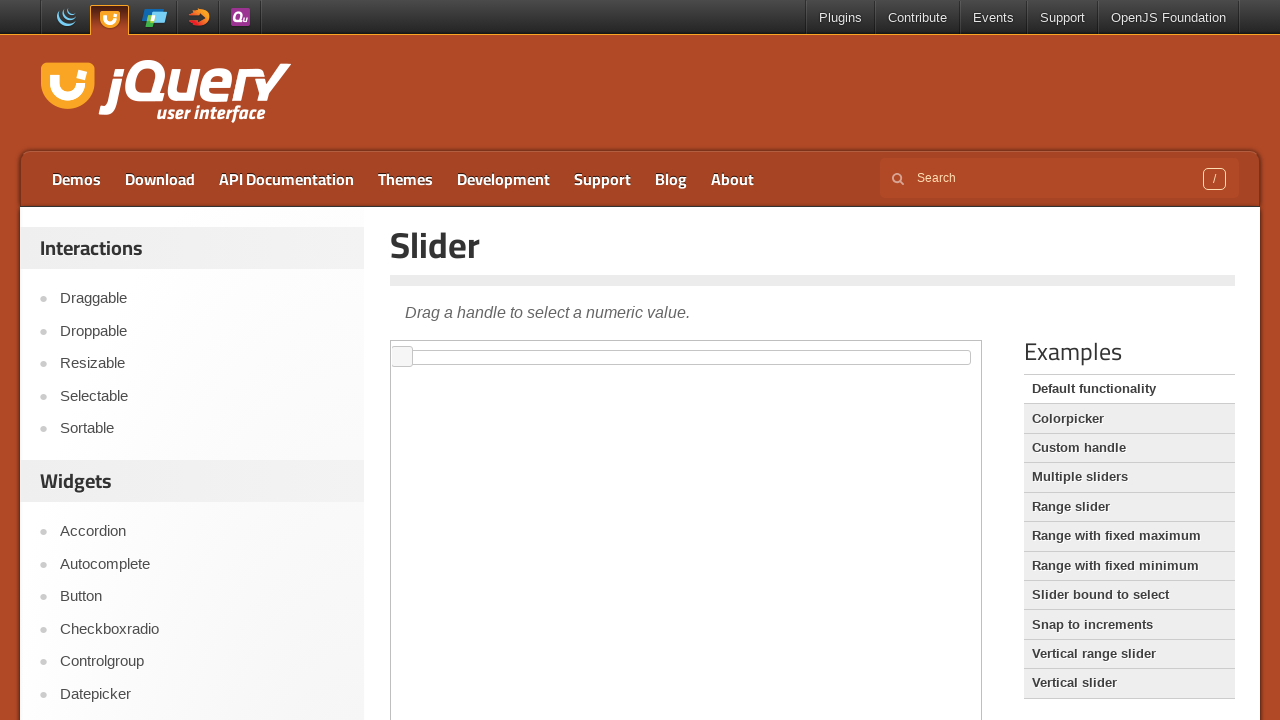

Located the iframe containing the slider
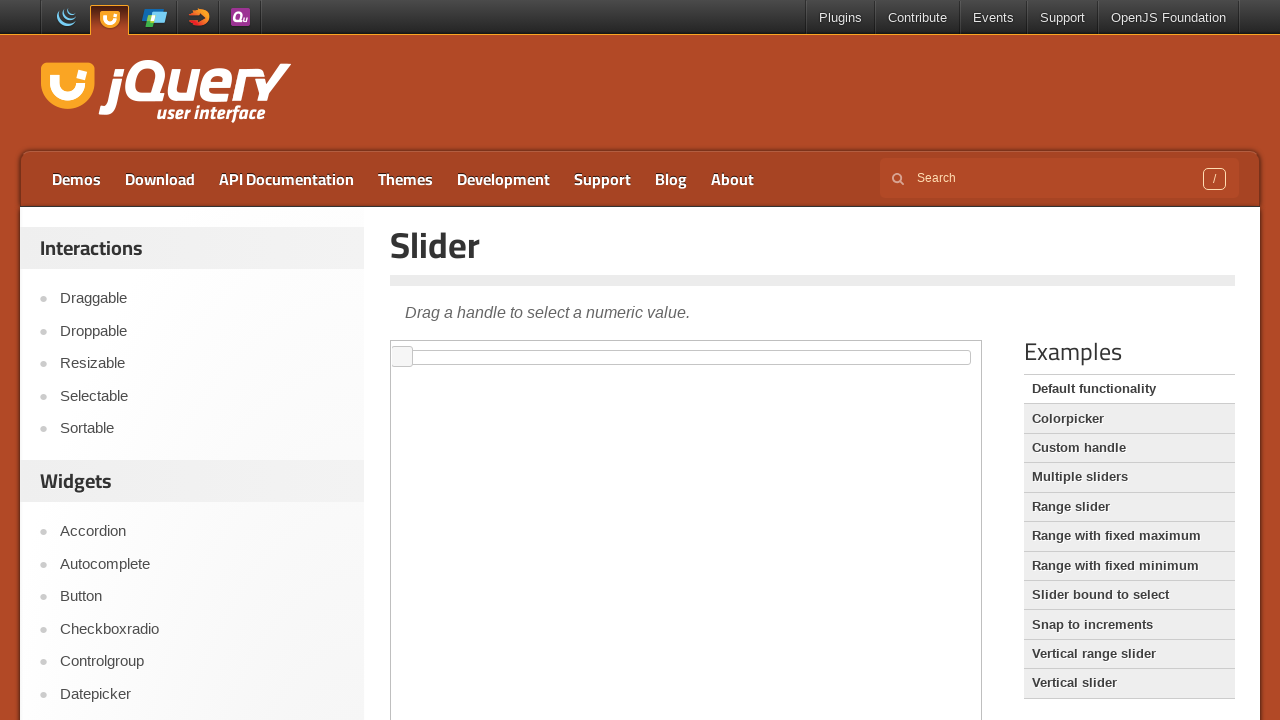

Located the slider element within the iframe
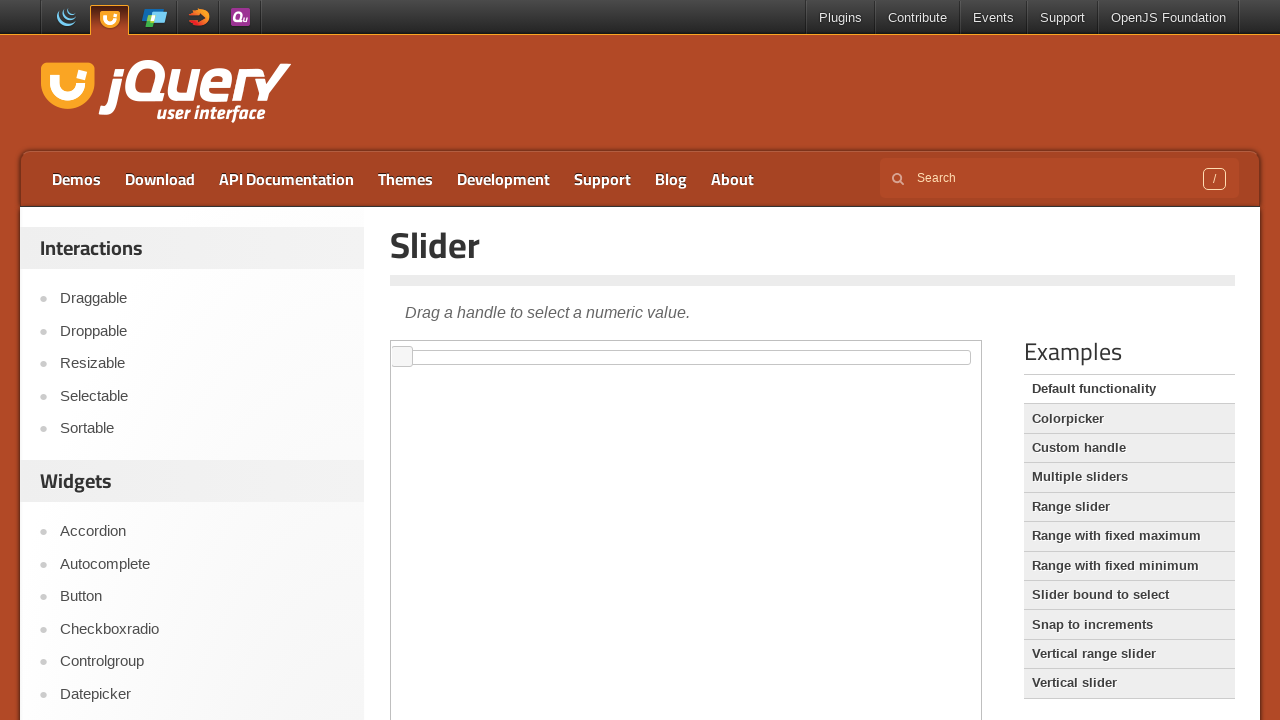

Retrieved slider bounding box dimensions
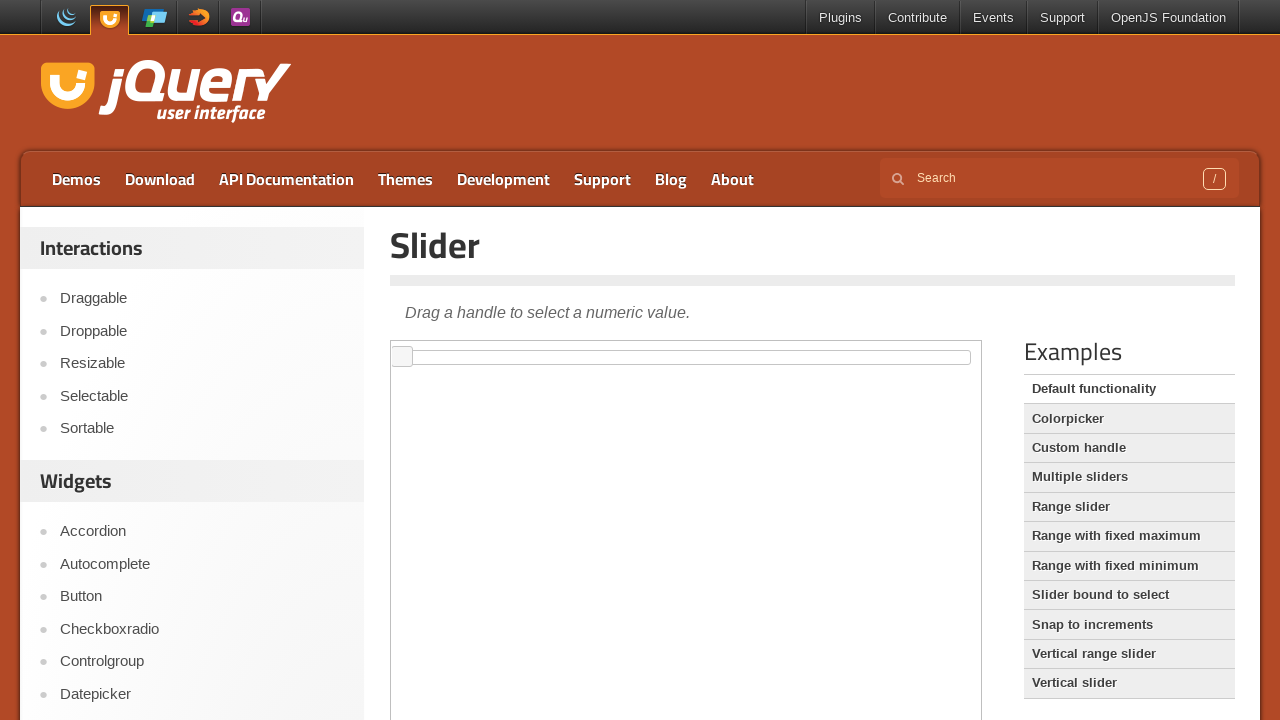

Moved mouse to the slider handle starting position at (410, 357)
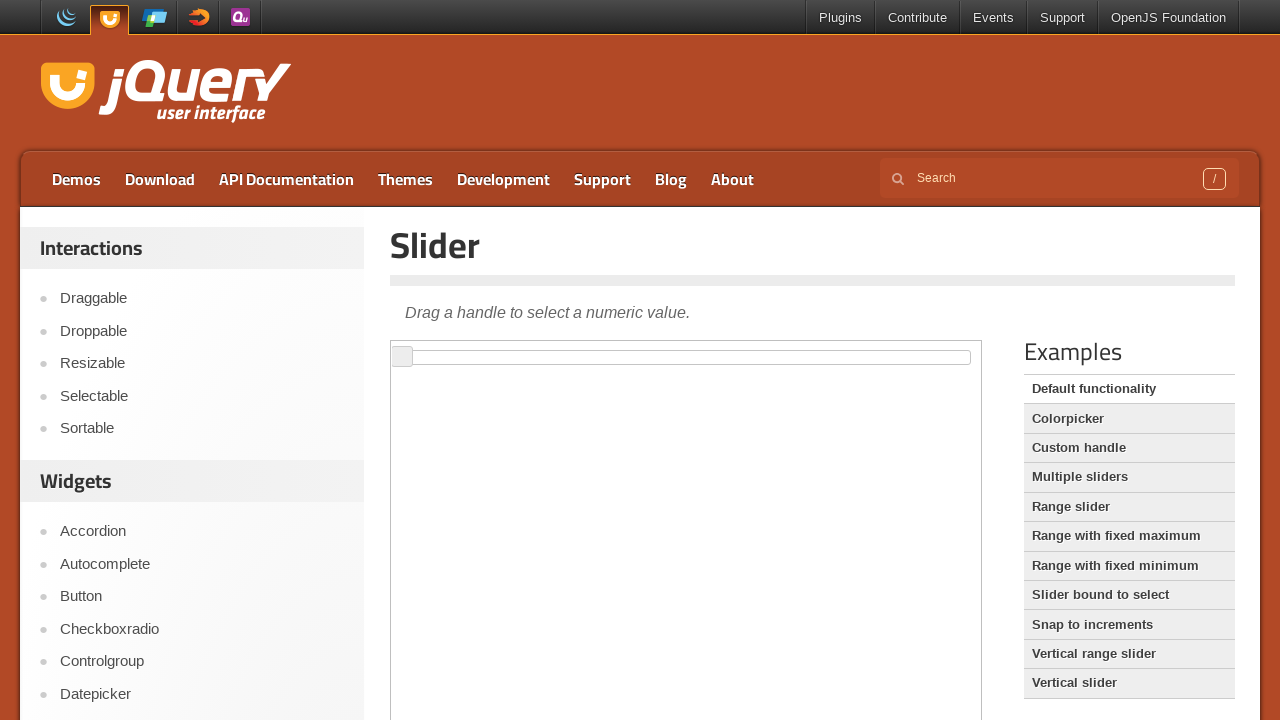

Pressed mouse button down on the slider handle at (410, 357)
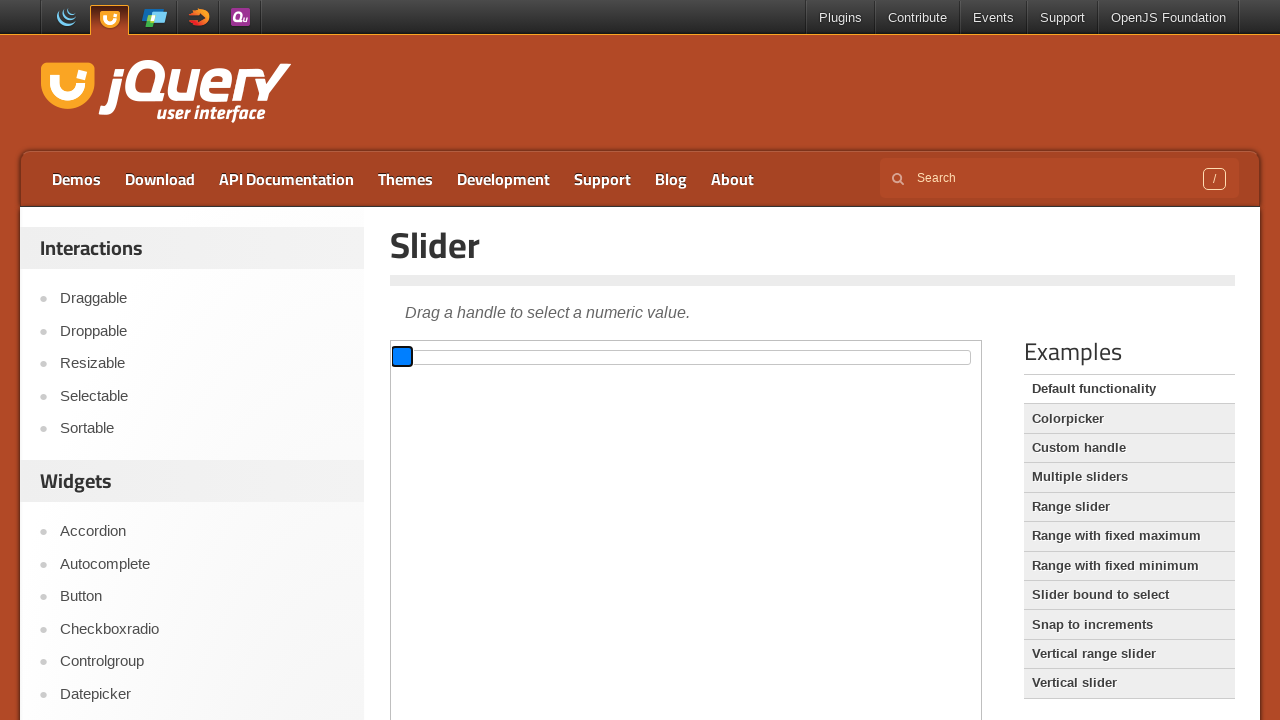

Dragged slider handle 300px to the right at (710, 357)
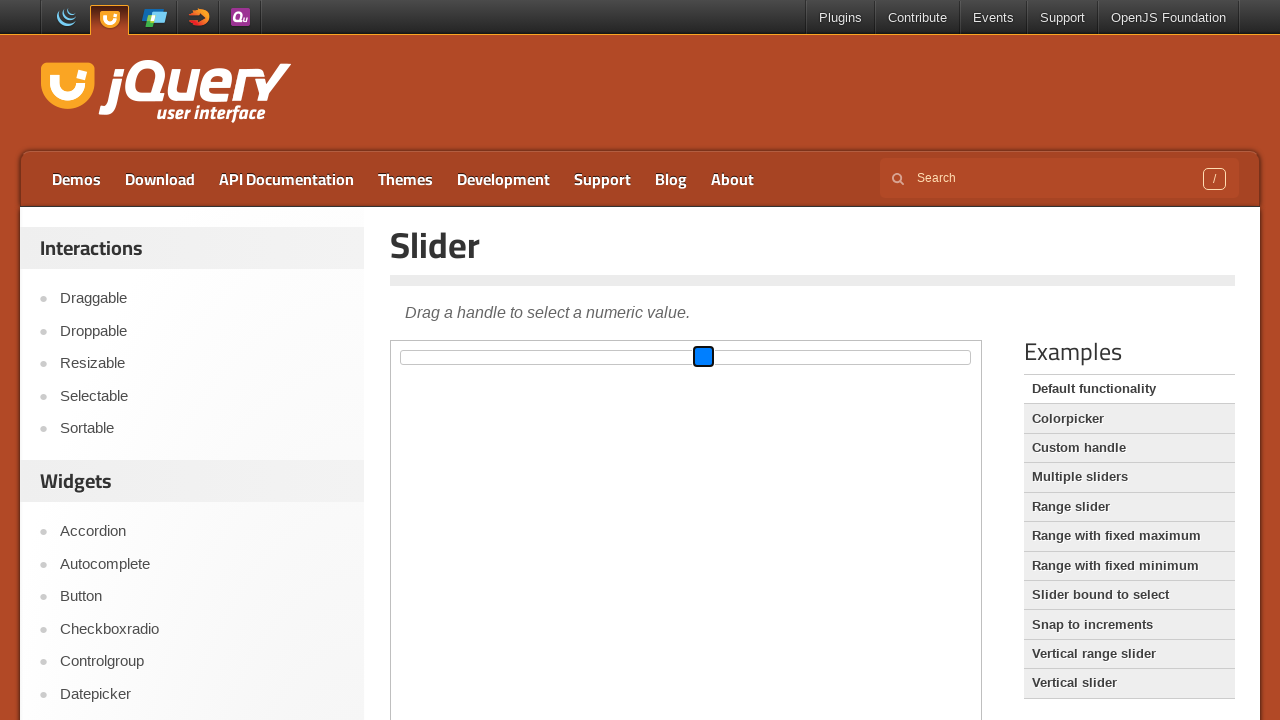

Released mouse button, completing the slider drag interaction at (710, 357)
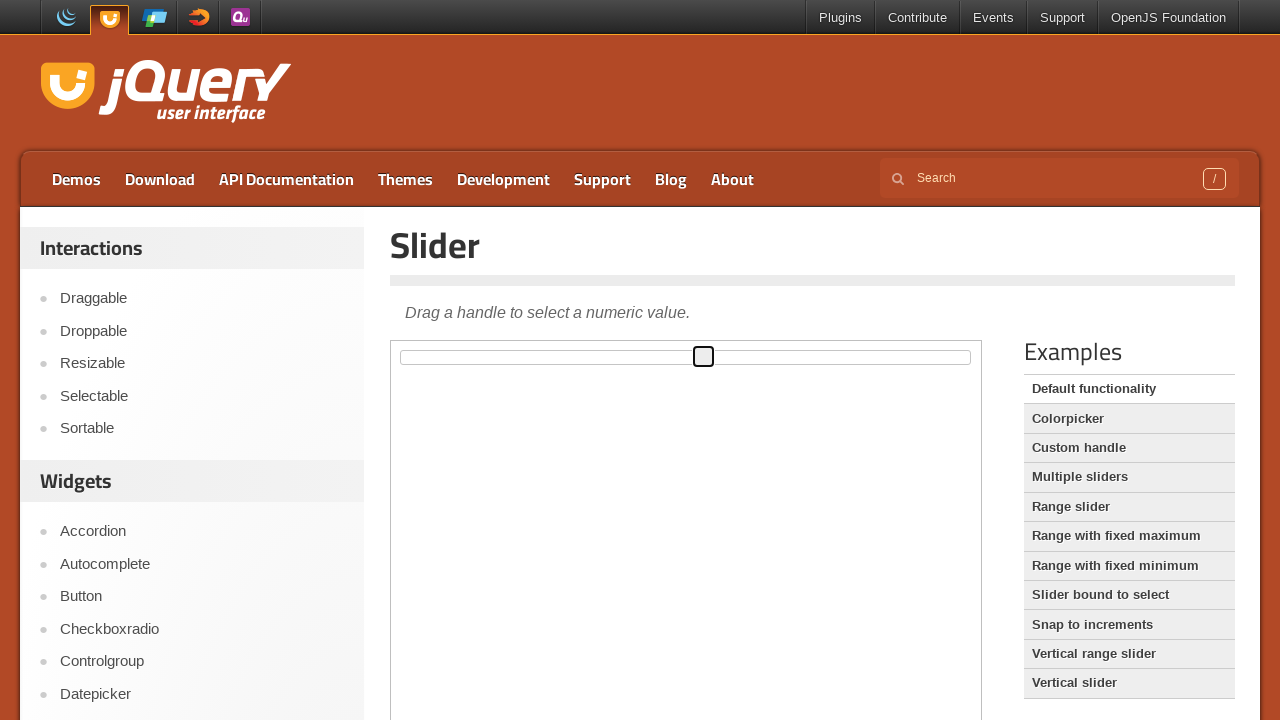

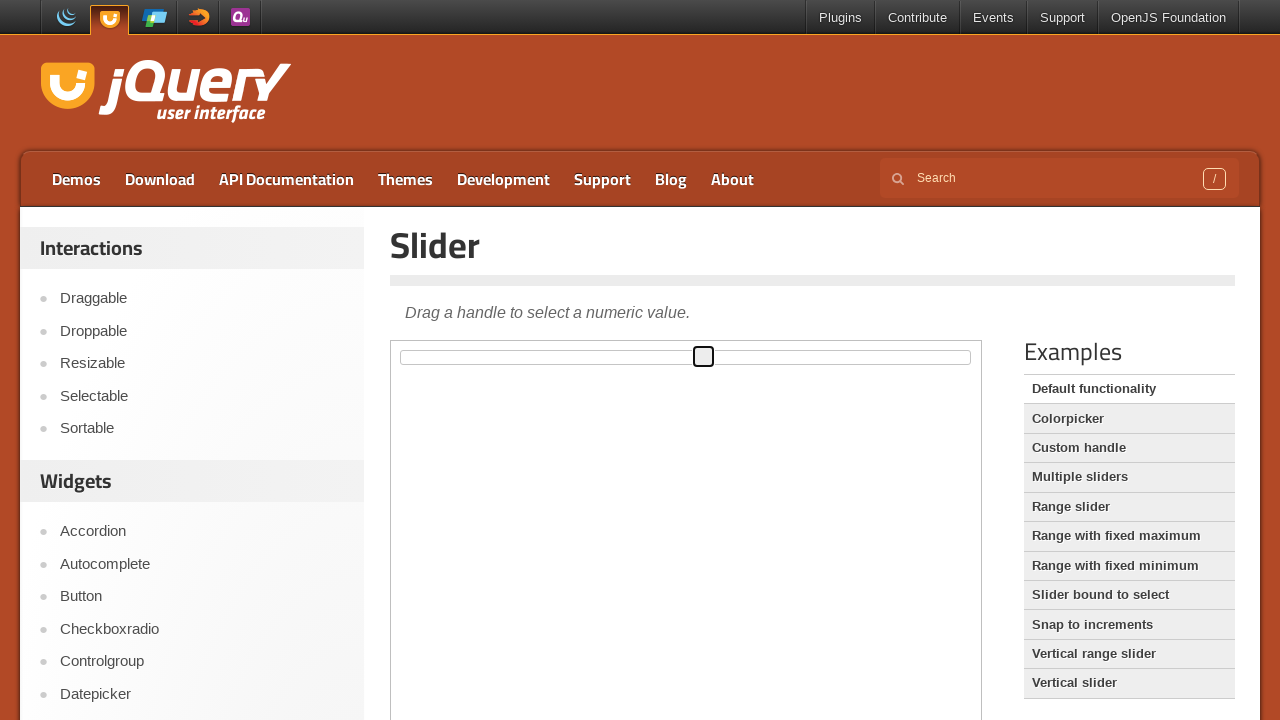